Tests jQuery UI demo features including Autocomplete input, Draggable element drag operation, and Droppable drag-and-drop functionality by navigating between demo pages and interacting with elements inside iframes.

Starting URL: https://www.jqueryui.com

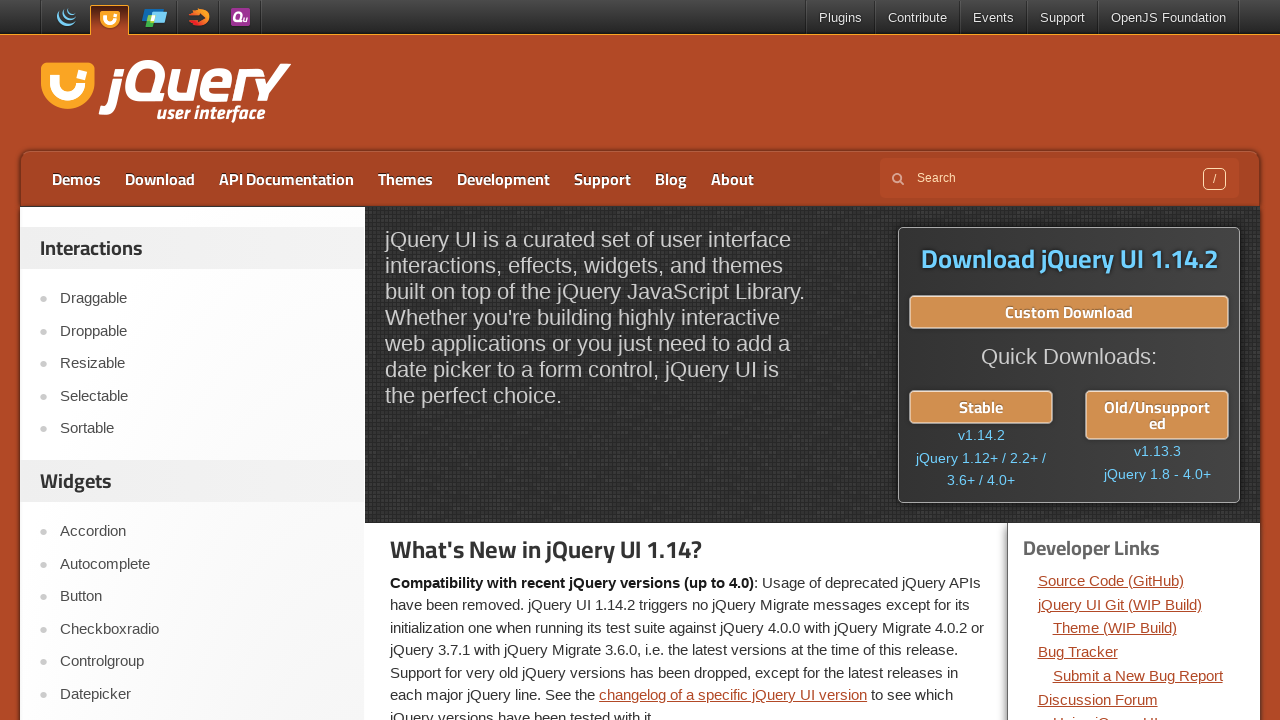

Clicked on Autocomplete link at (202, 564) on text=Autocomplete
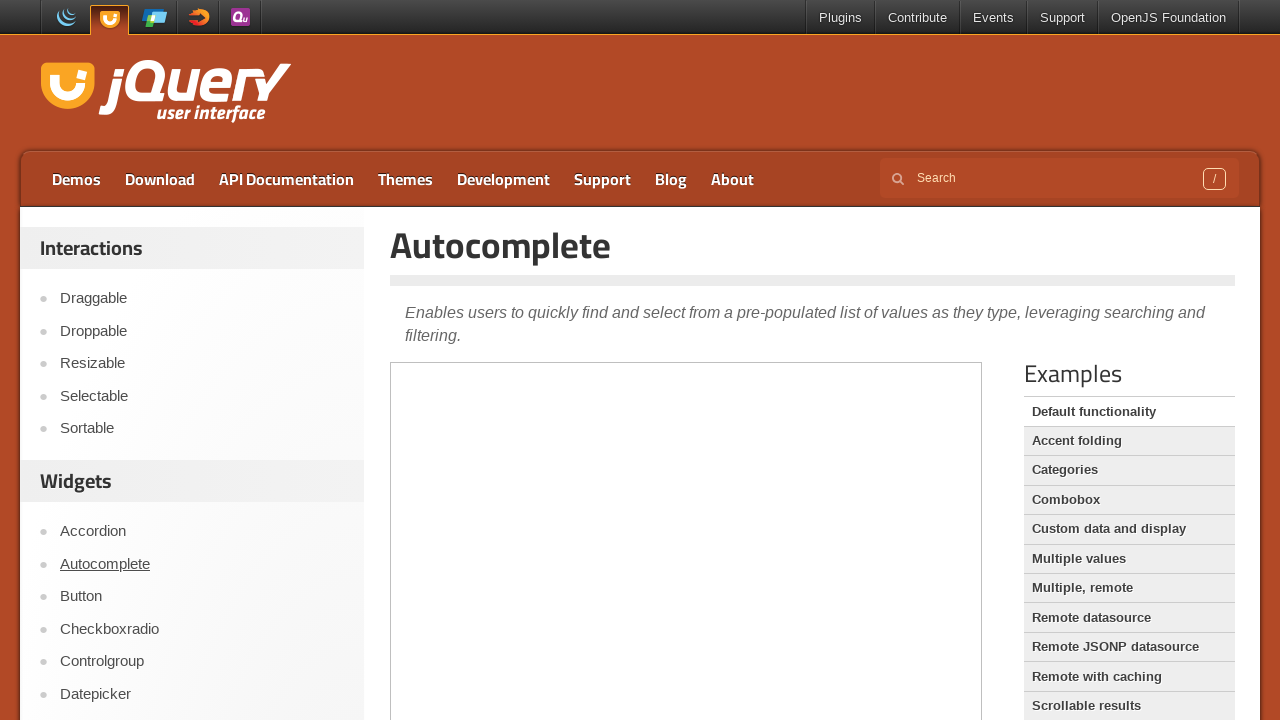

Filled autocomplete input with 'java' in demo iframe on .demo-frame >> internal:control=enter-frame >> #tags
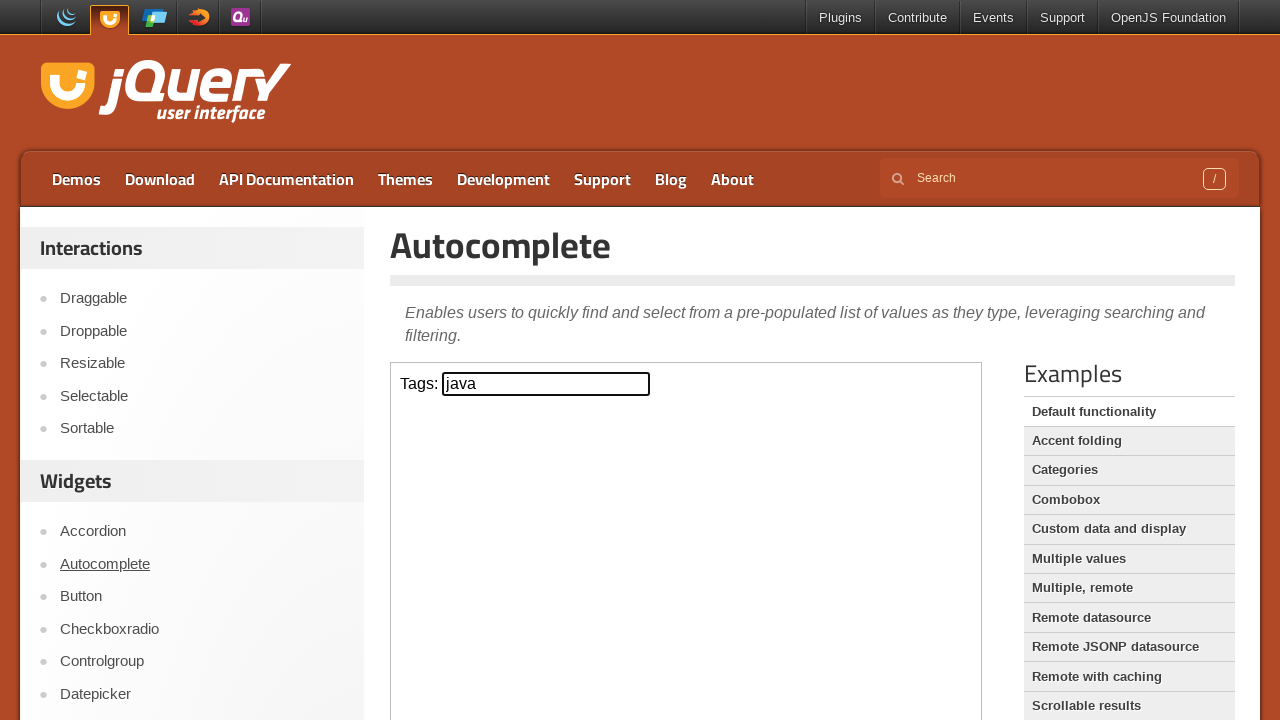

Clicked on Draggable link at (202, 299) on text=Draggable
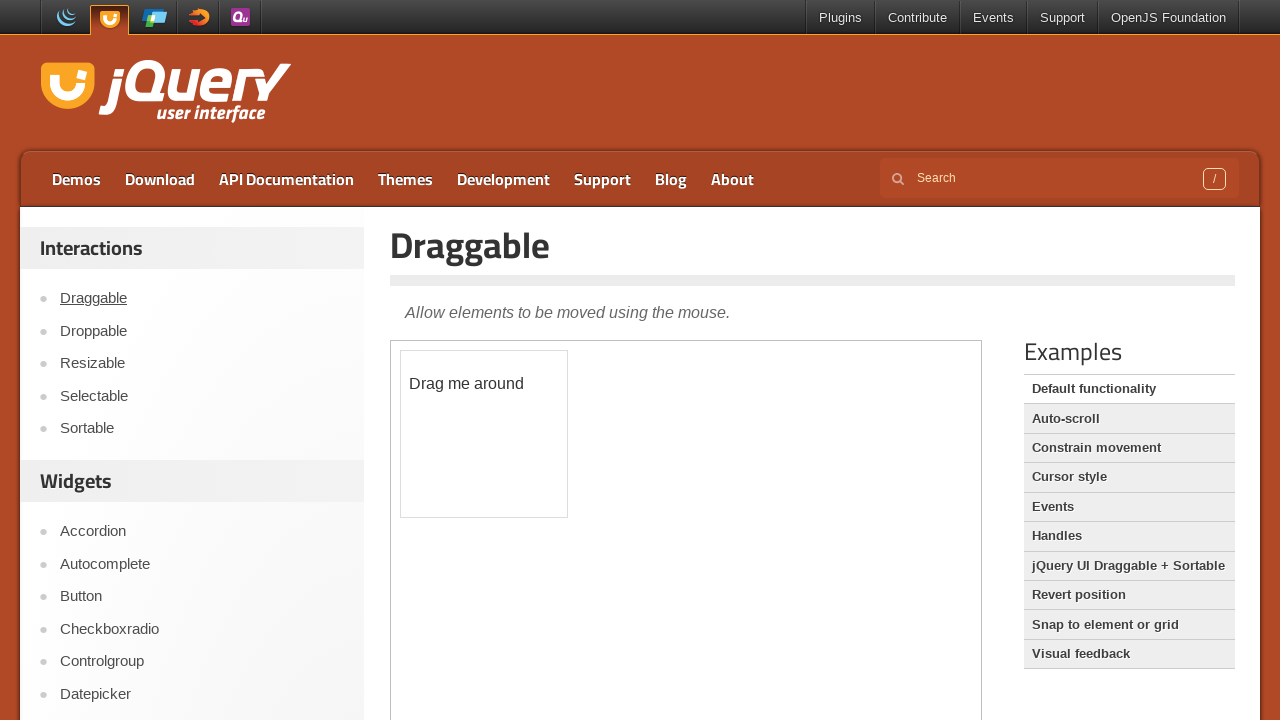

Located draggable element and got its bounding box
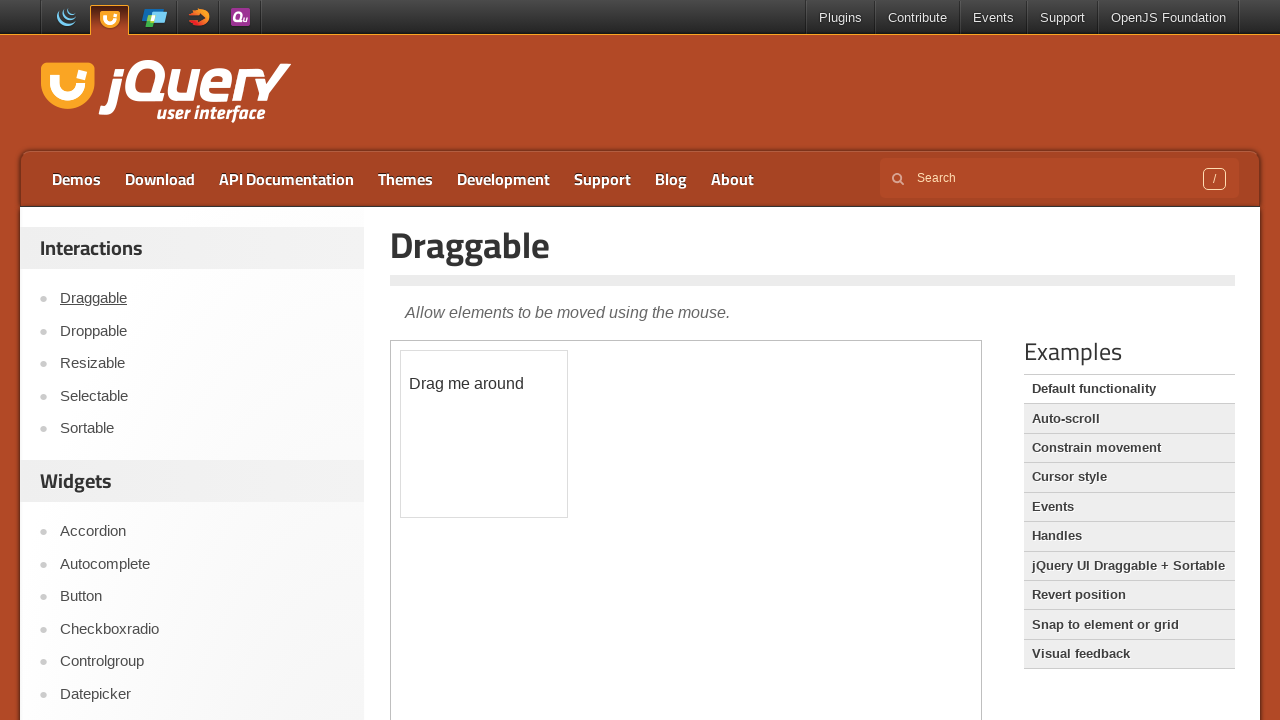

Moved mouse to center of draggable element at (484, 434)
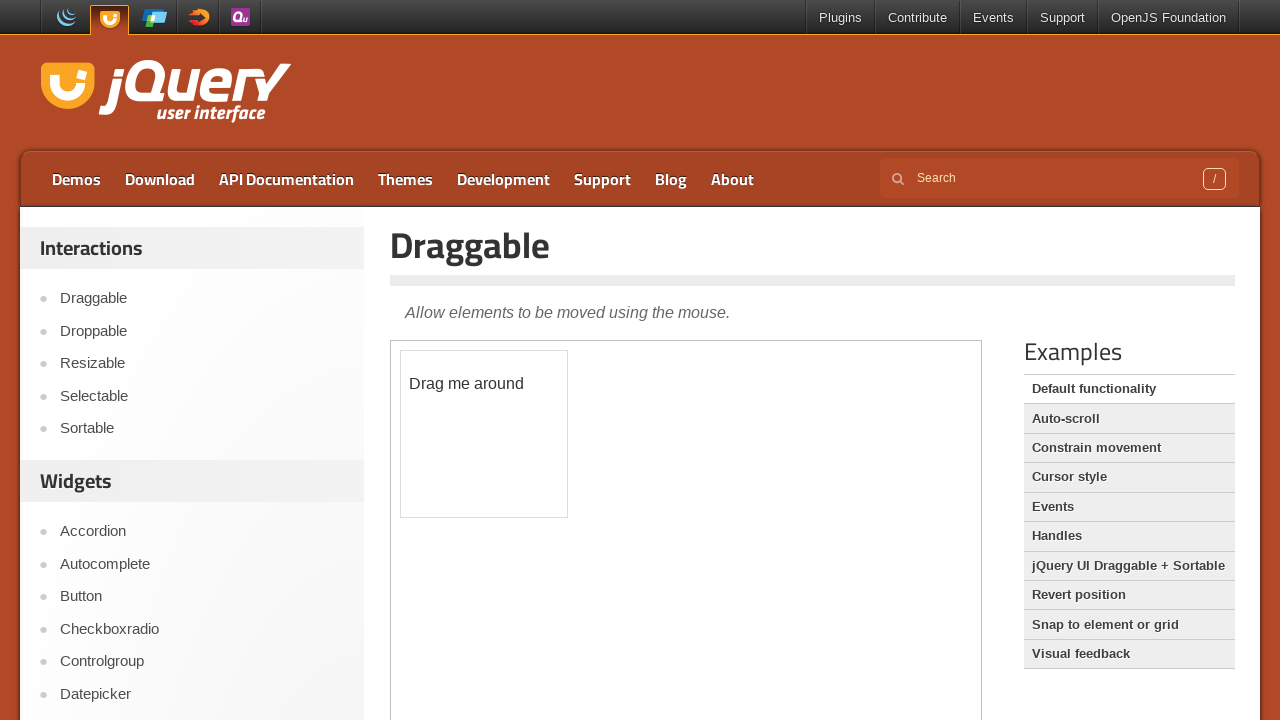

Pressed down mouse button to start drag at (484, 434)
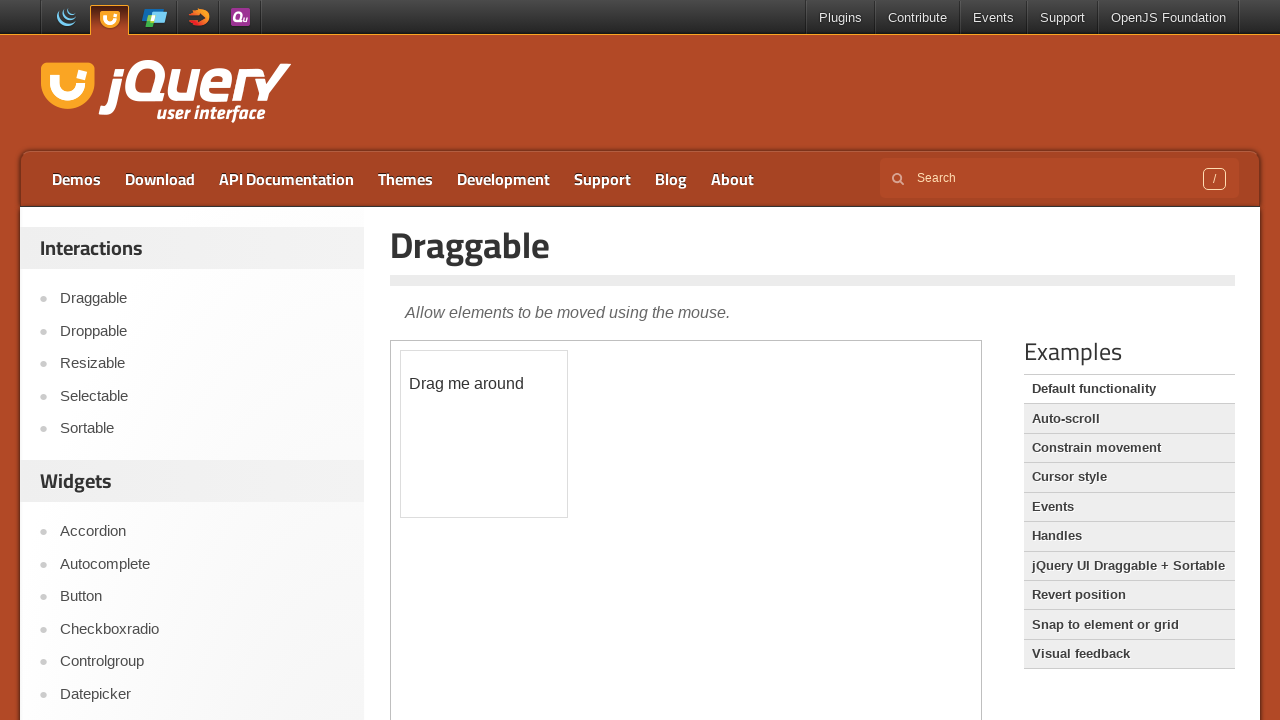

Moved draggable element 150px in both directions at (634, 584)
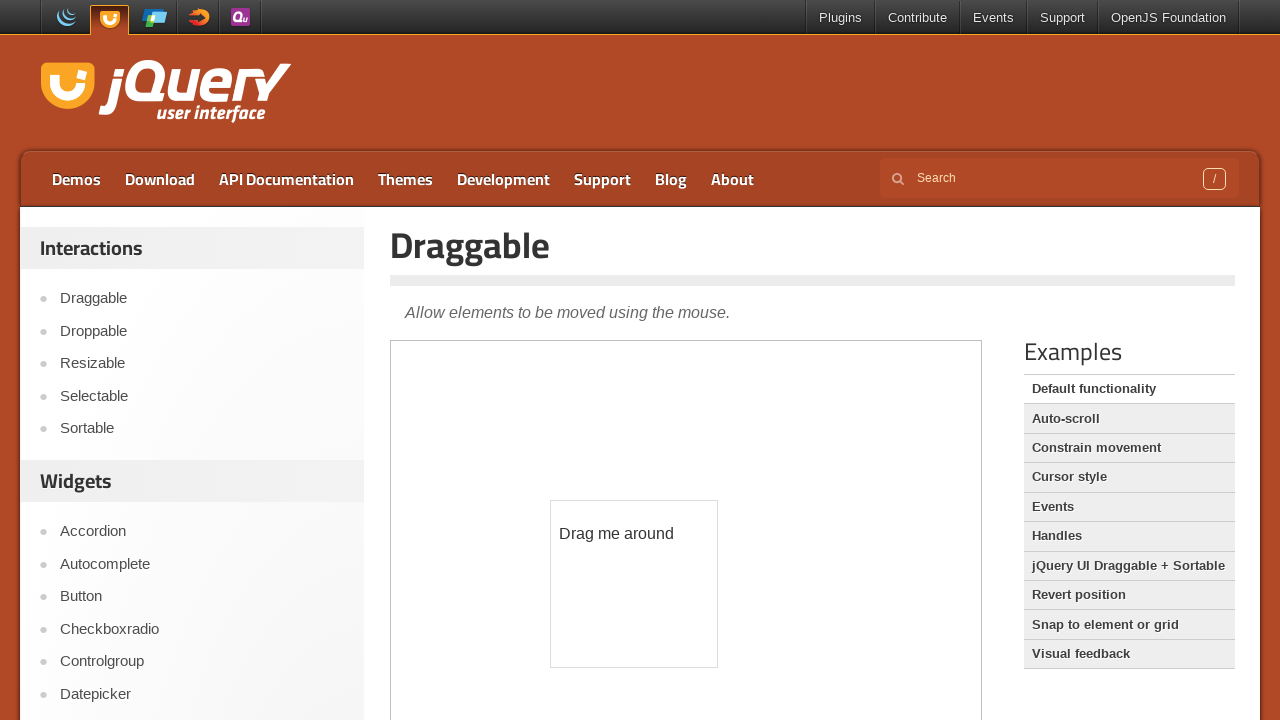

Released mouse button to complete drag operation at (634, 584)
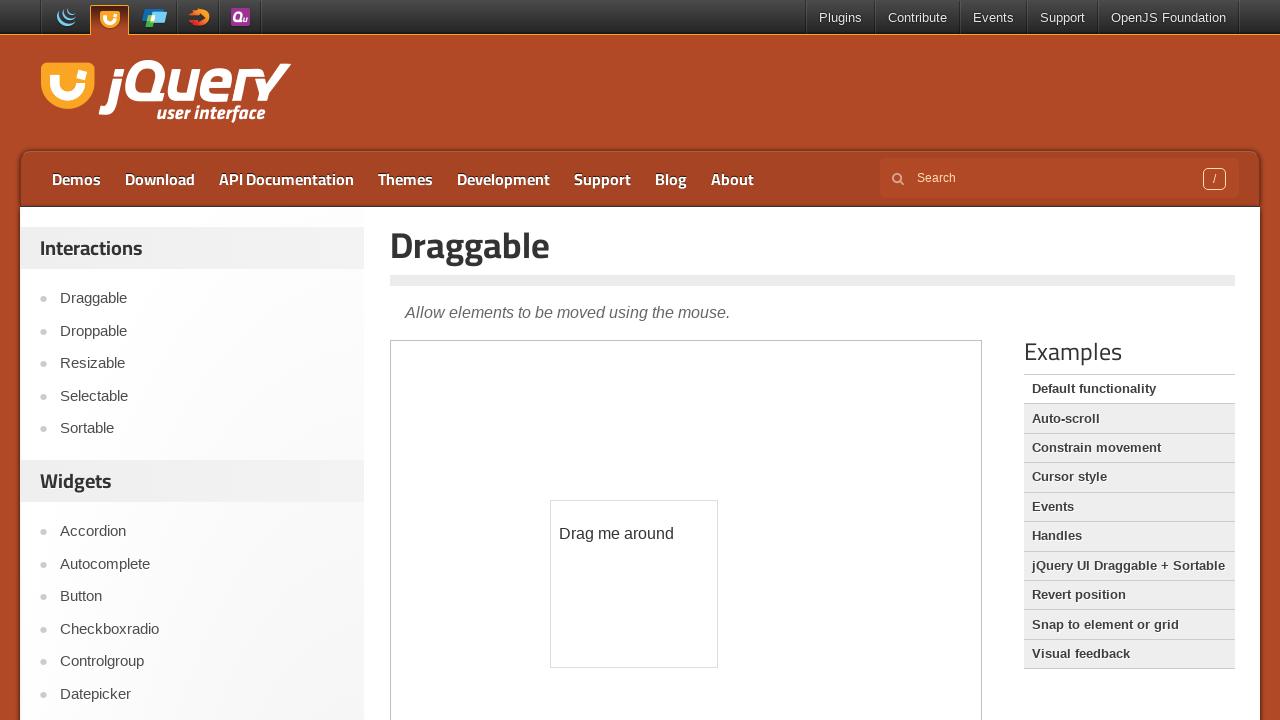

Clicked on Droppable link at (202, 331) on text=Droppable
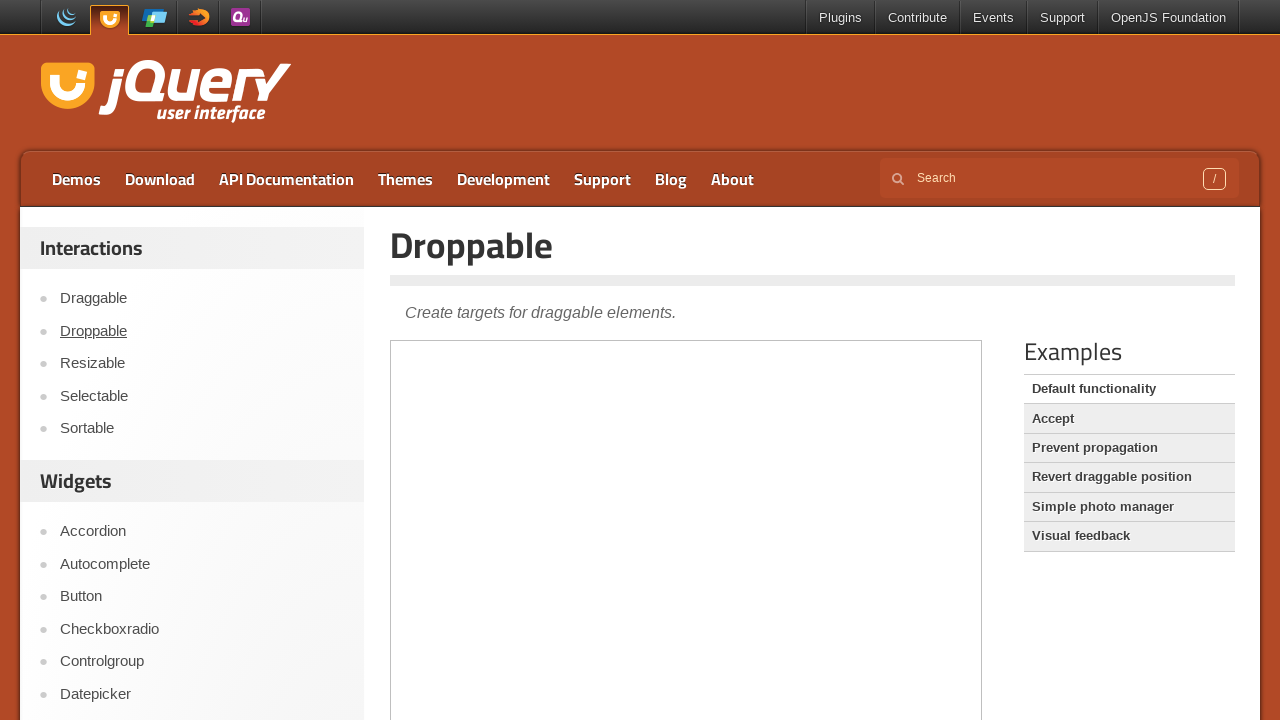

Located draggable and droppable elements in demo iframe
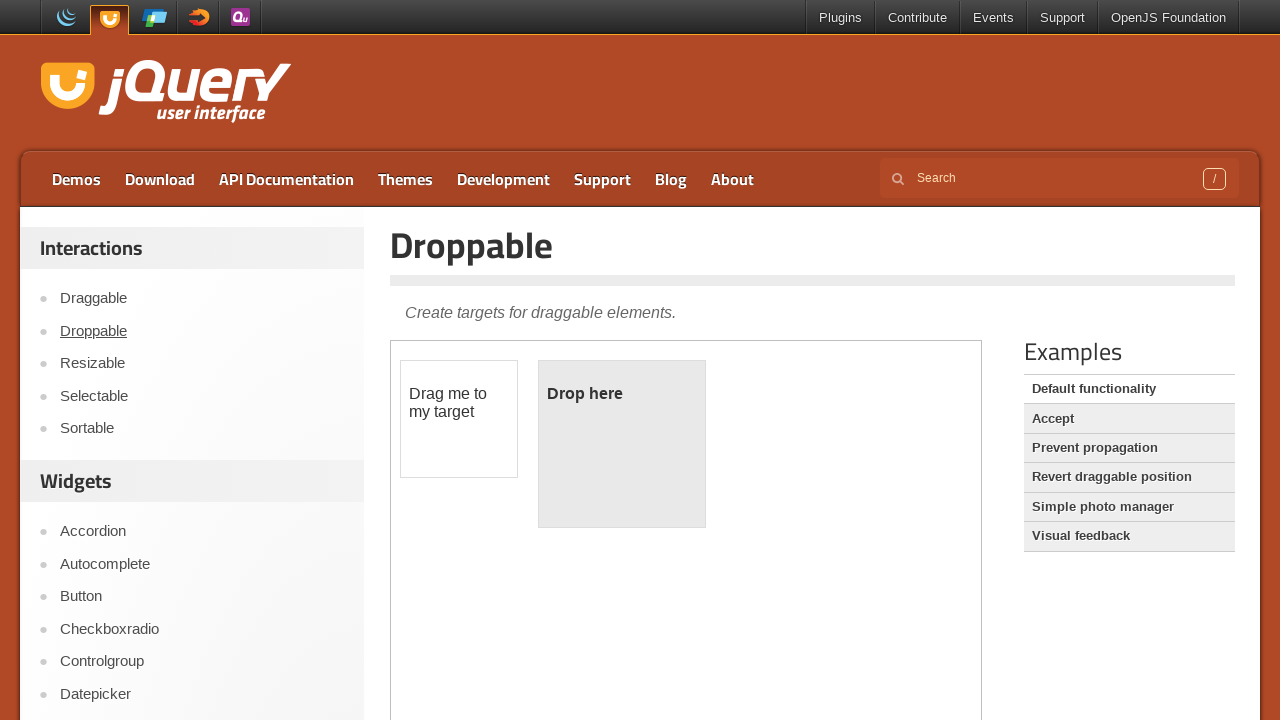

Dragged draggable element onto droppable element at (622, 444)
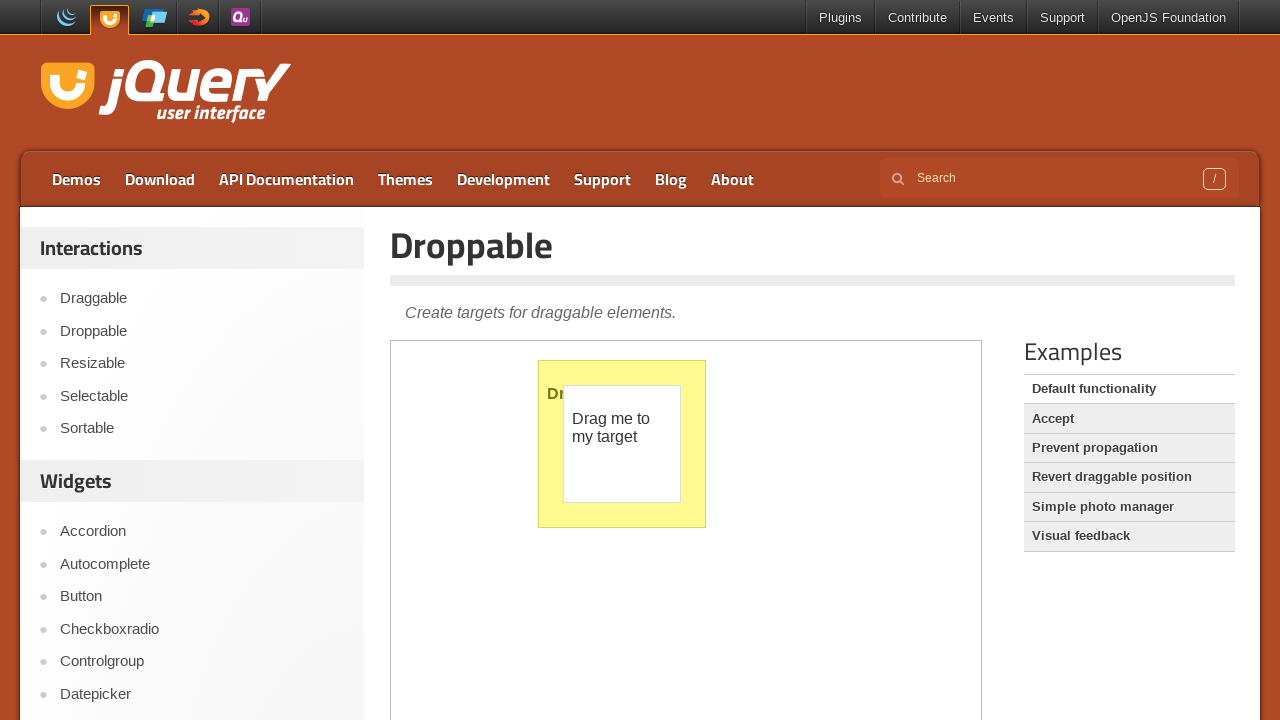

Waited for drag and drop interaction to complete
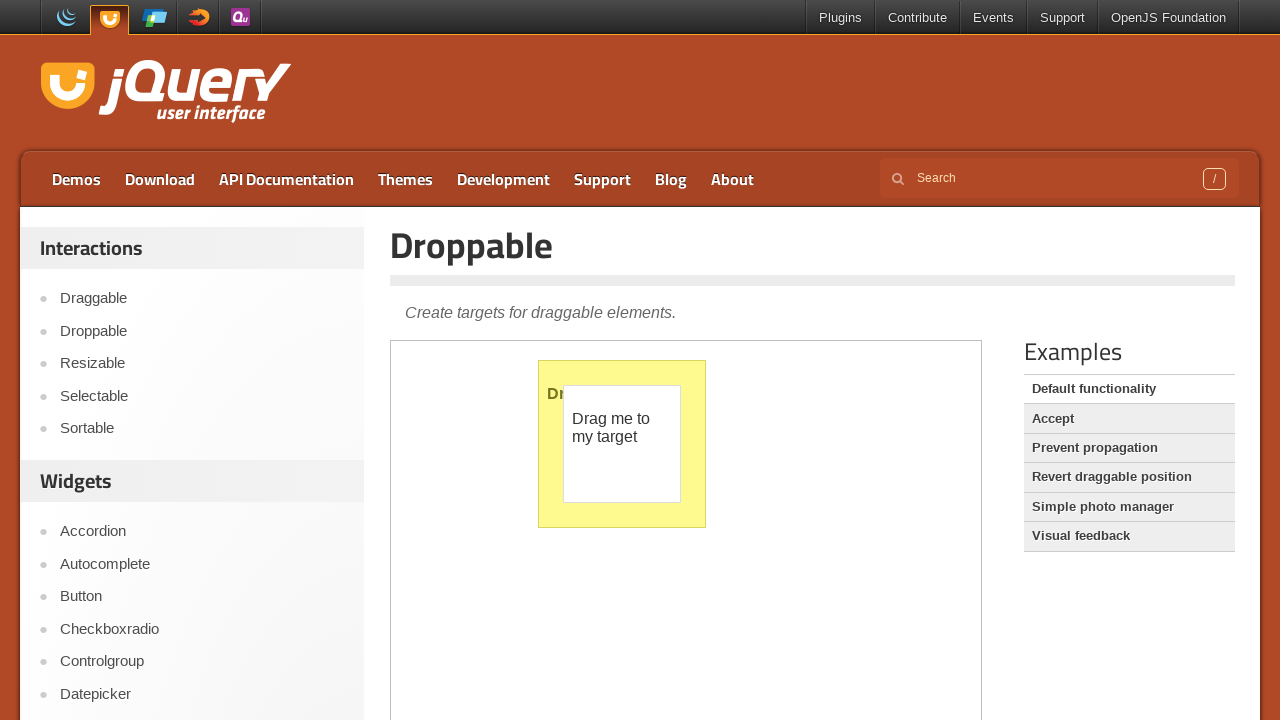

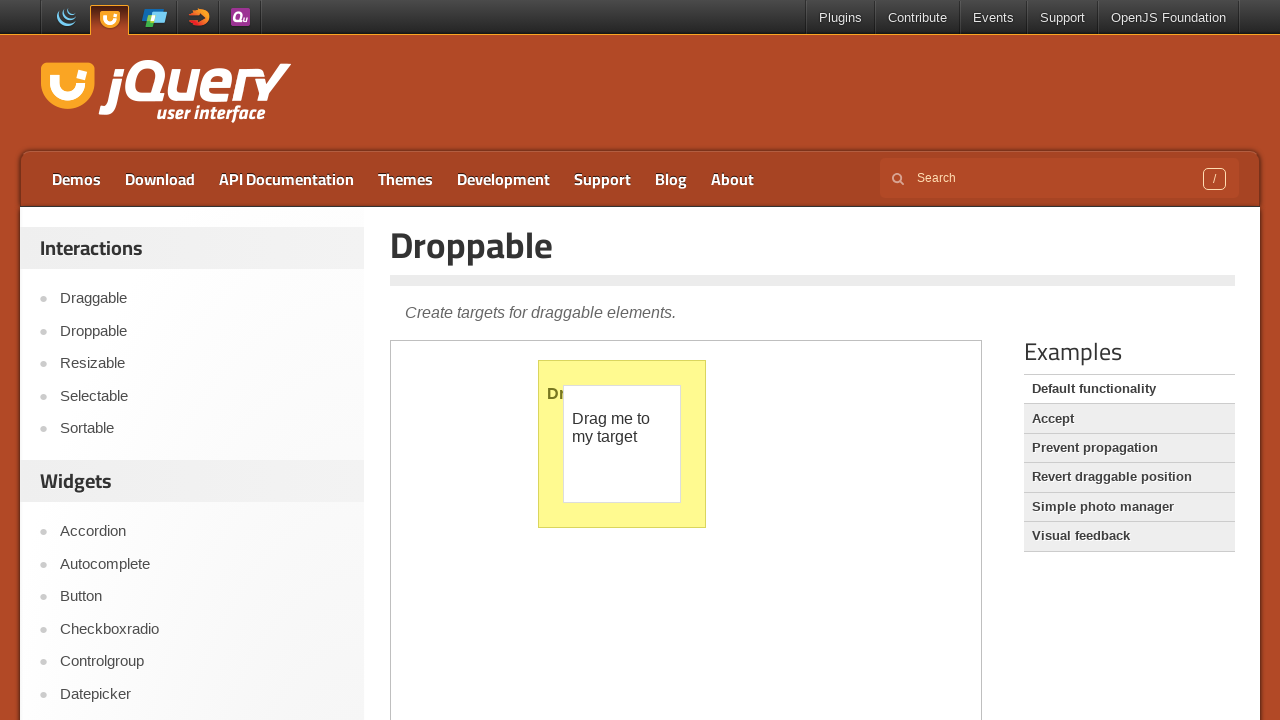